Simple test to verify Selenium installation by opening the 360 search engine homepage

Starting URL: https://www.so.com/

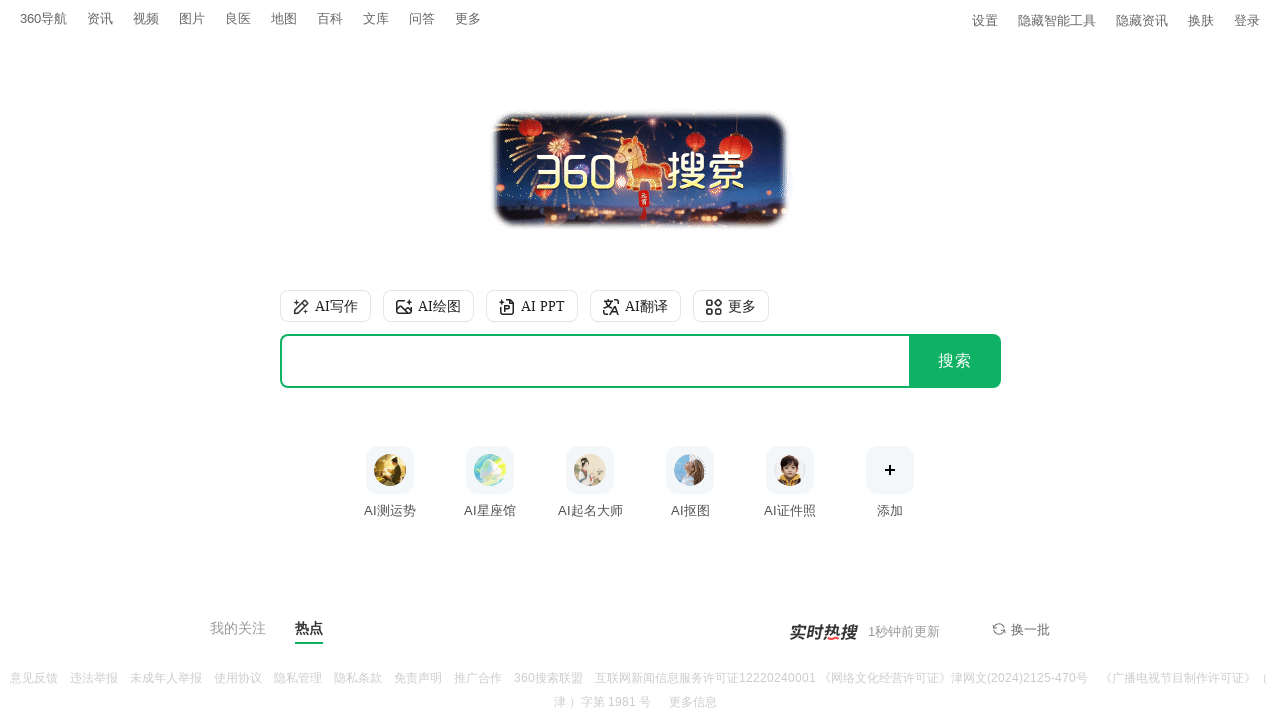

360 search engine homepage loaded and DOM content is ready
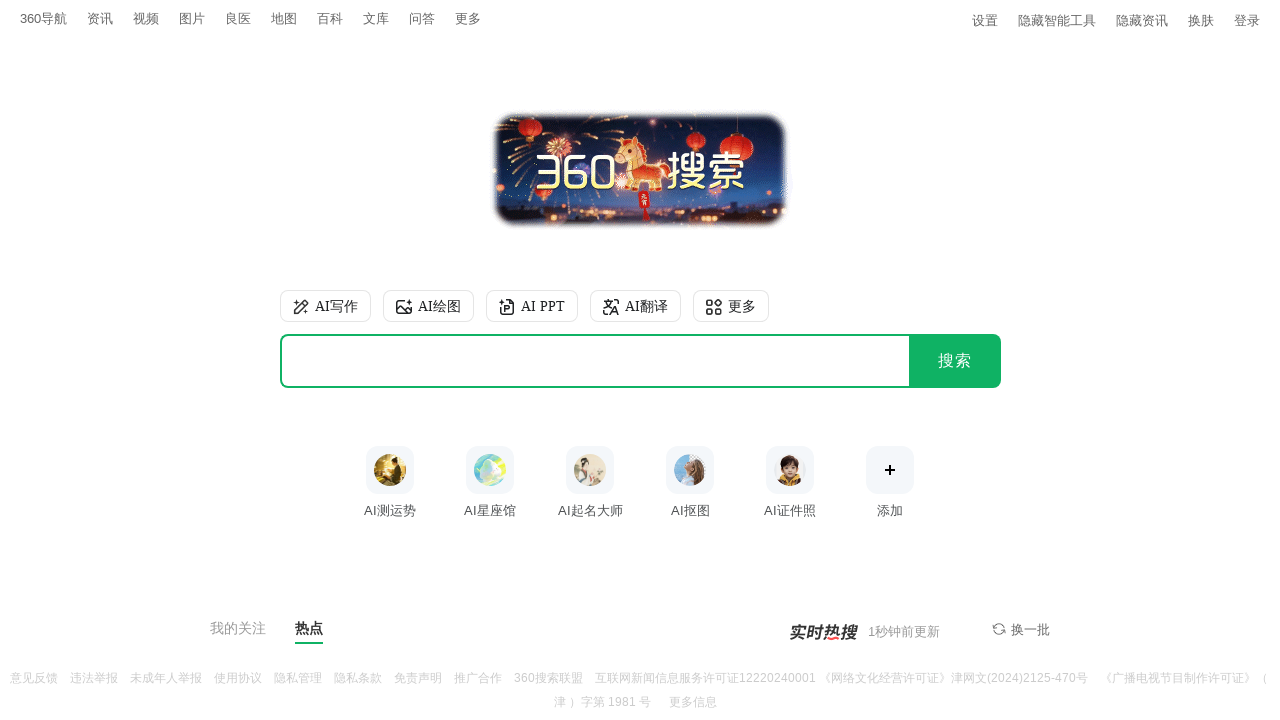

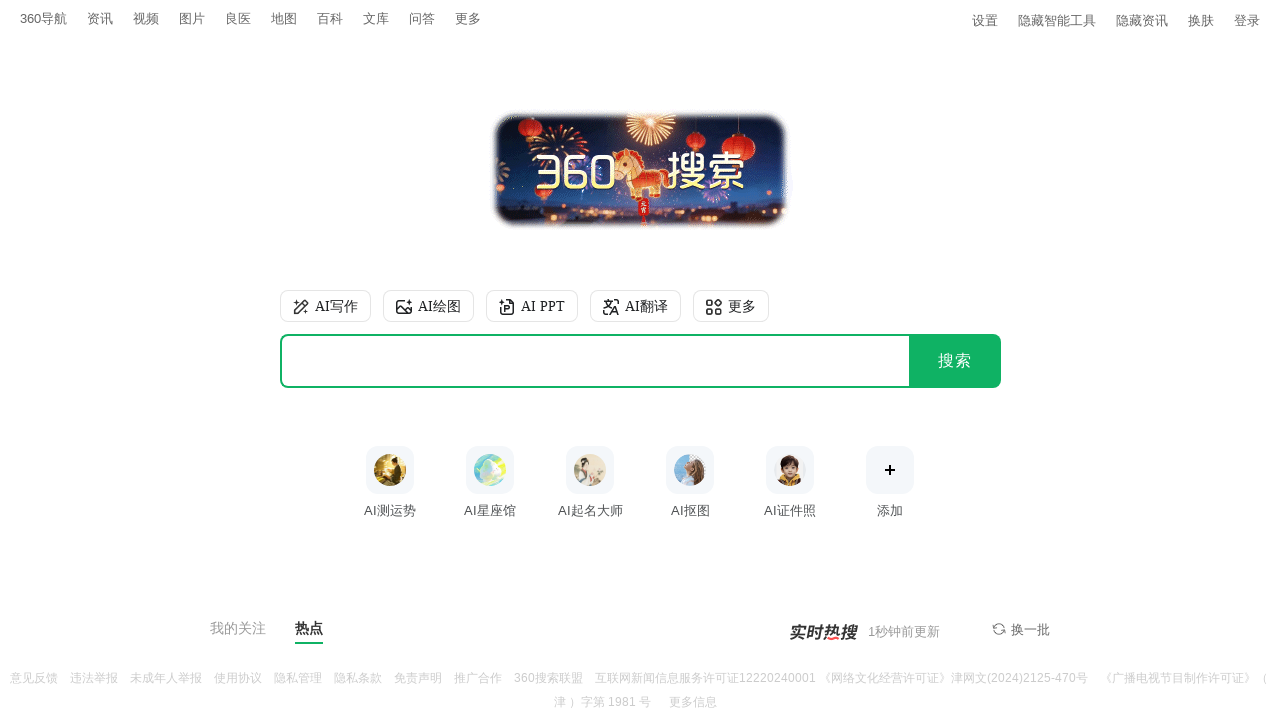